Tests multi-select functionality using Ctrl+click to select multiple non-contiguous elements

Starting URL: https://jqueryui.com/resources/demos/selectable/display-grid.html

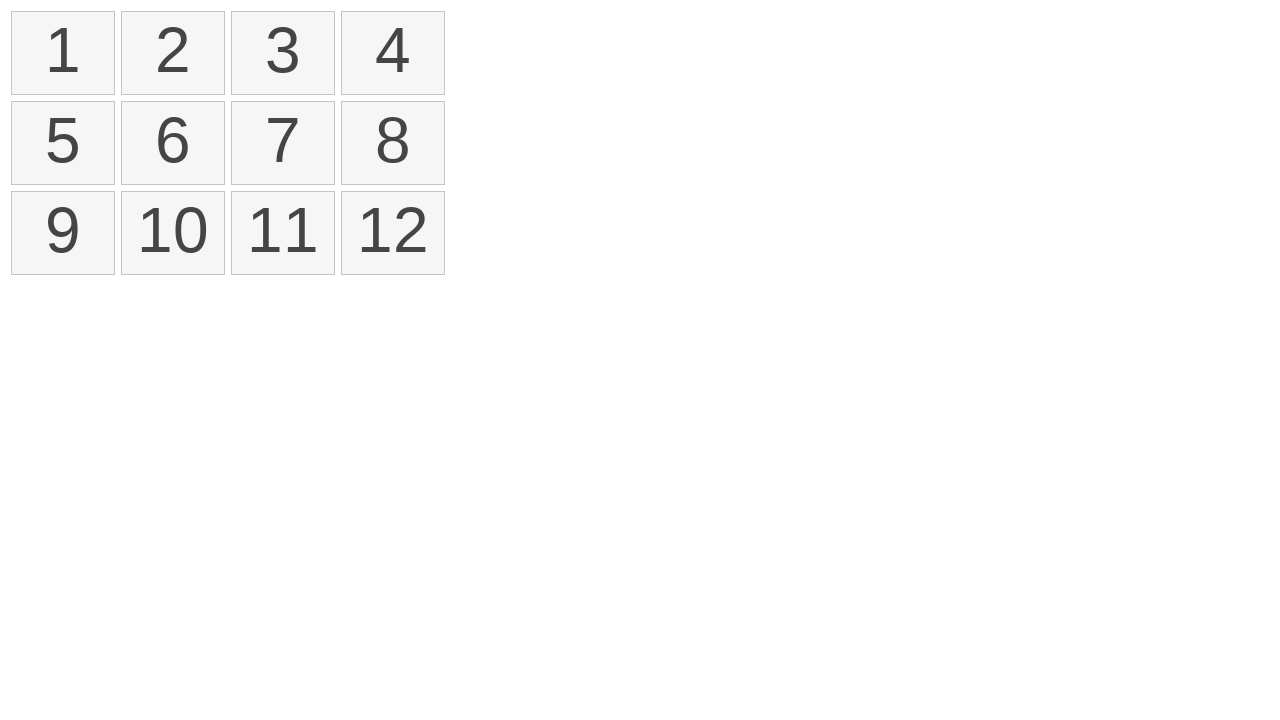

Pressed Control key down to enable multi-select mode
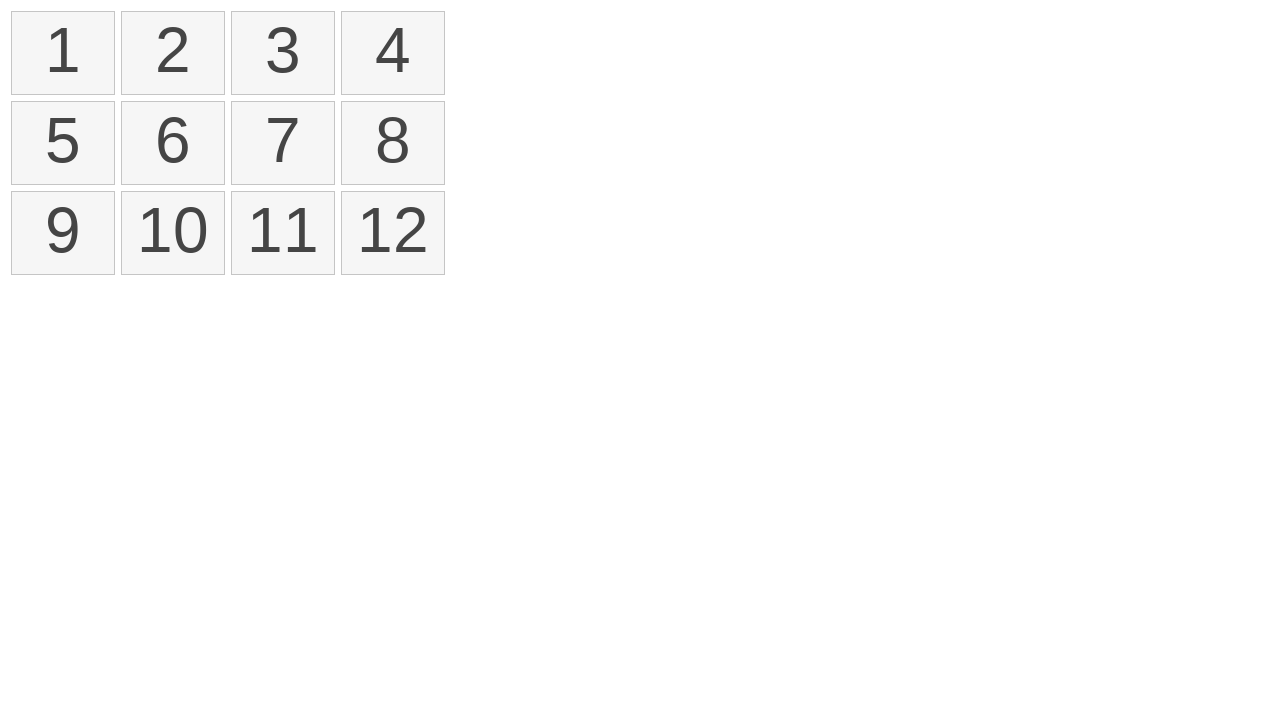

Clicked first item while holding Control at (63, 53) on xpath=//ol[@id='selectable']/li[1]
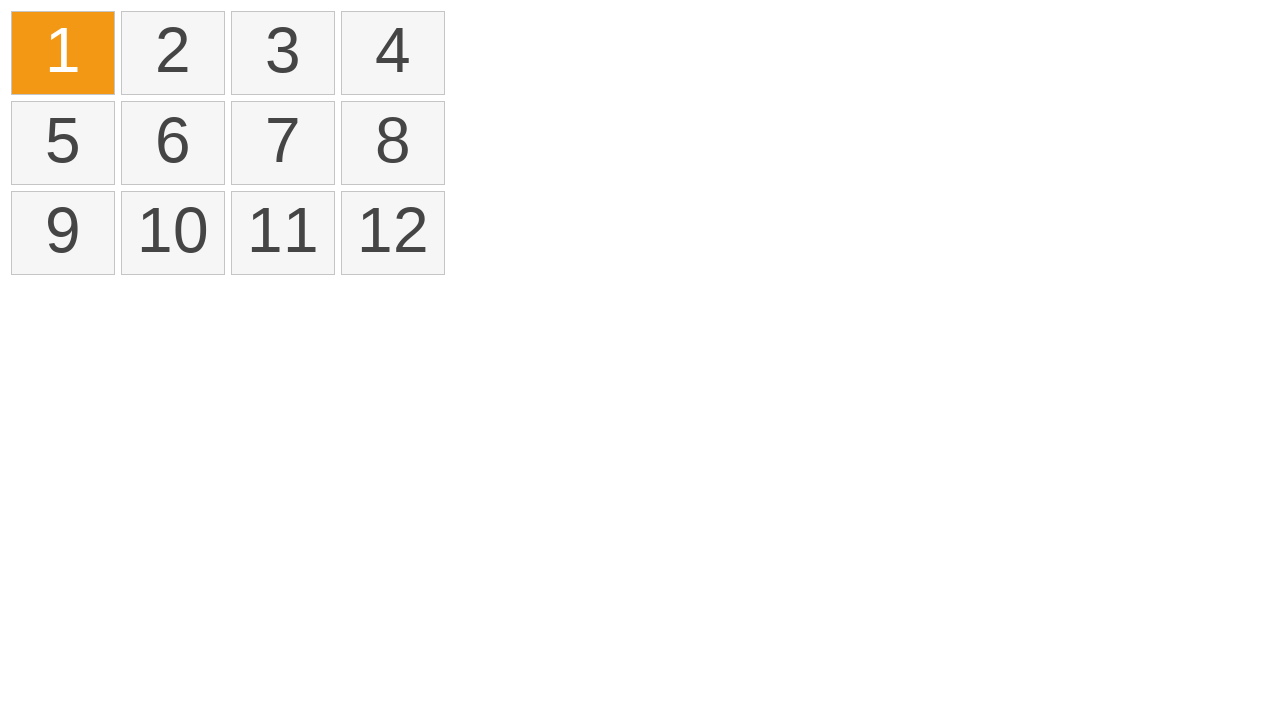

Clicked third item while holding Control at (283, 53) on xpath=//ol[@id='selectable']/li[3]
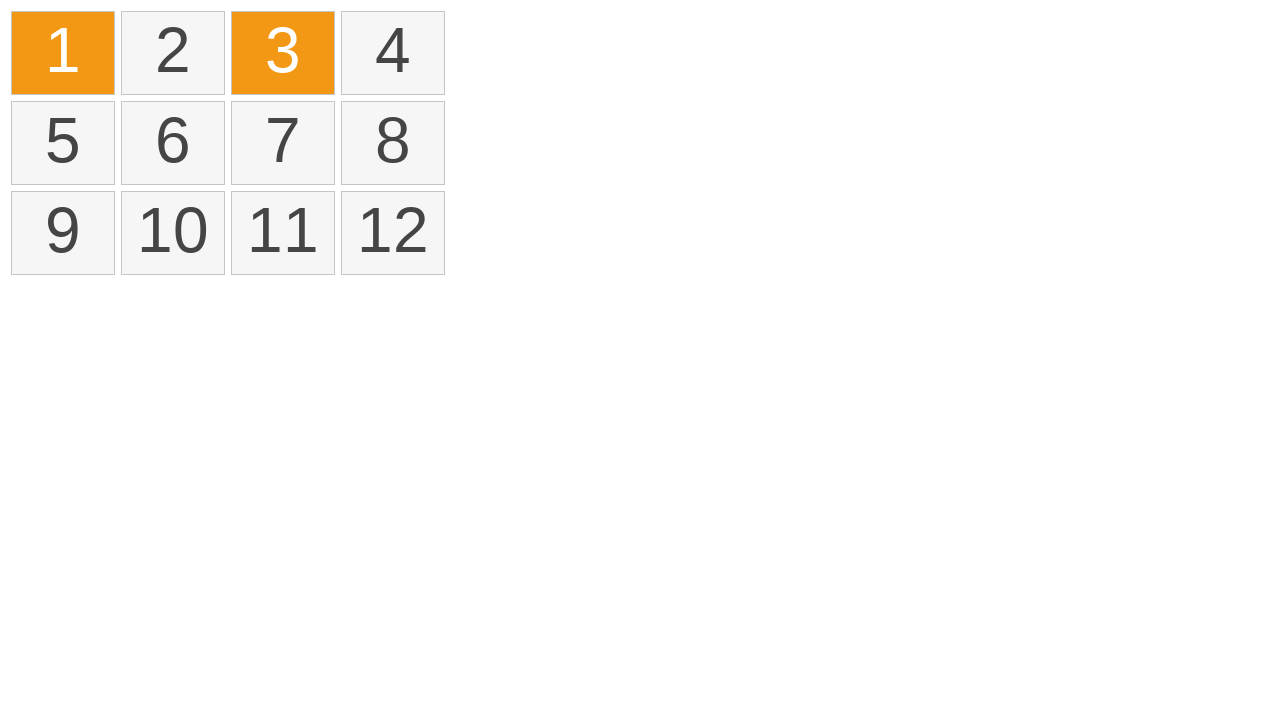

Clicked sixth item while holding Control at (173, 143) on xpath=//ol[@id='selectable']/li[6]
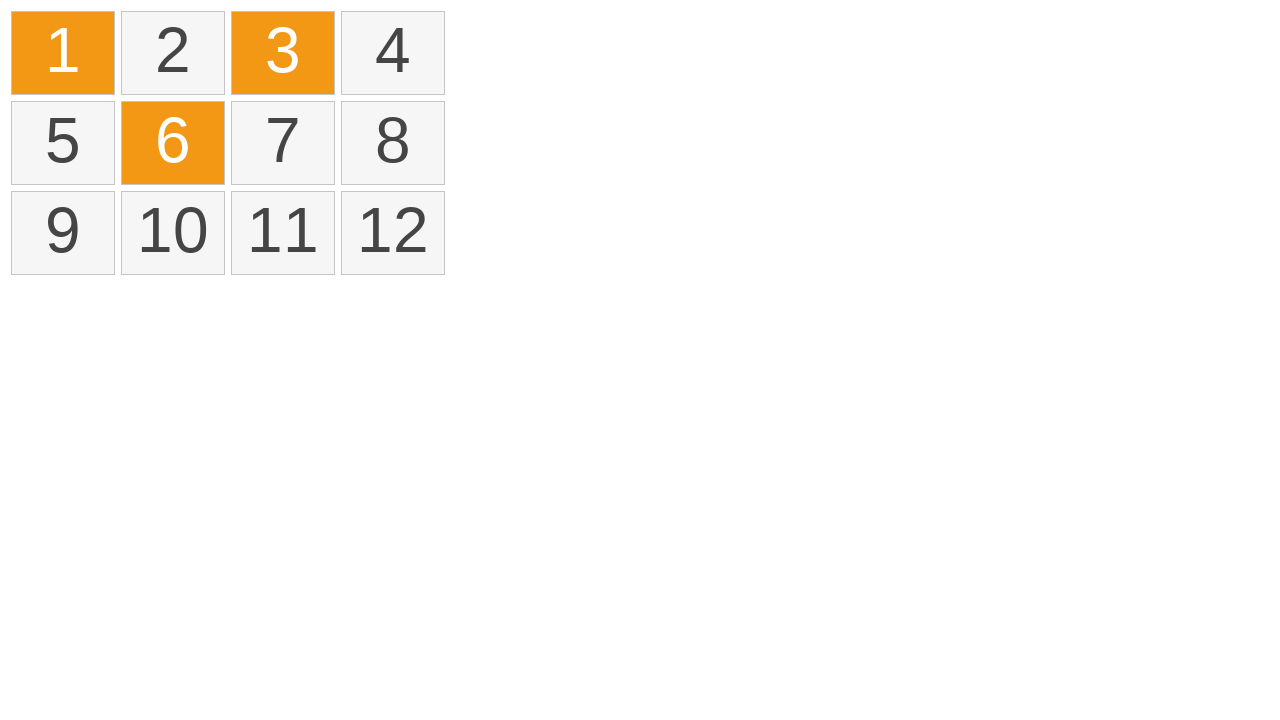

Clicked eleventh item while holding Control at (283, 233) on xpath=//ol[@id='selectable']/li[11]
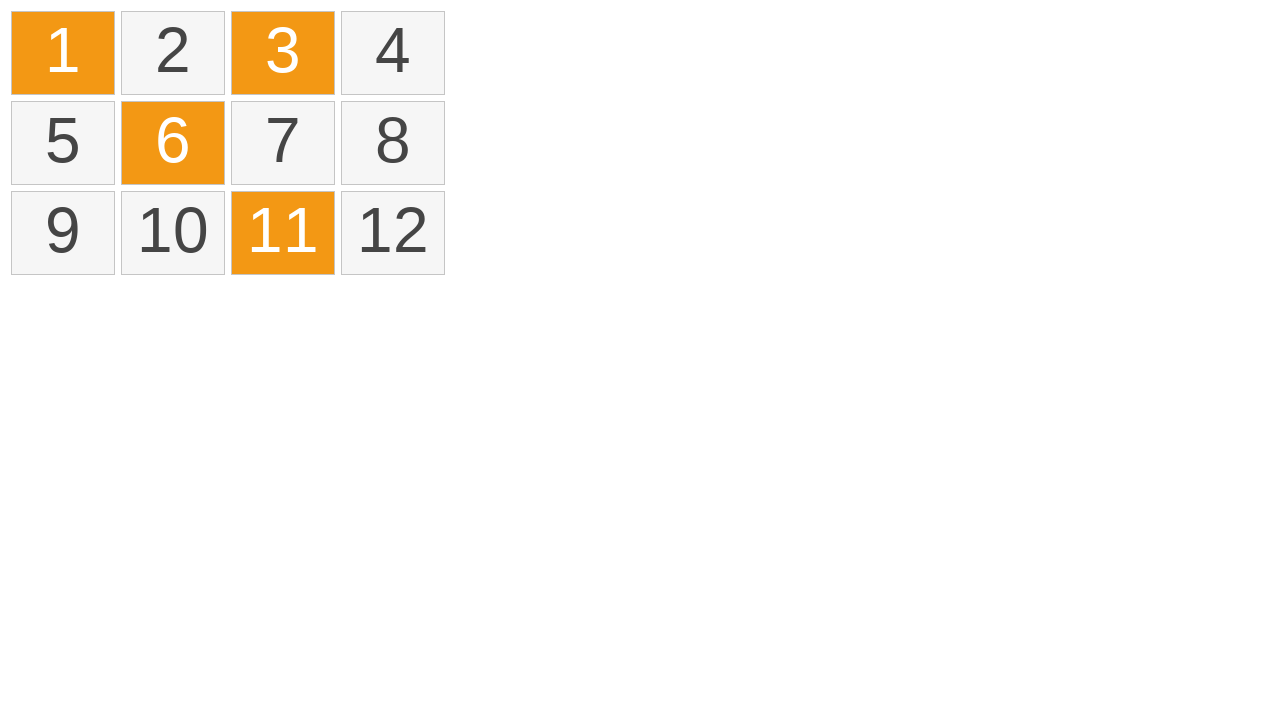

Released Control key to end multi-select mode
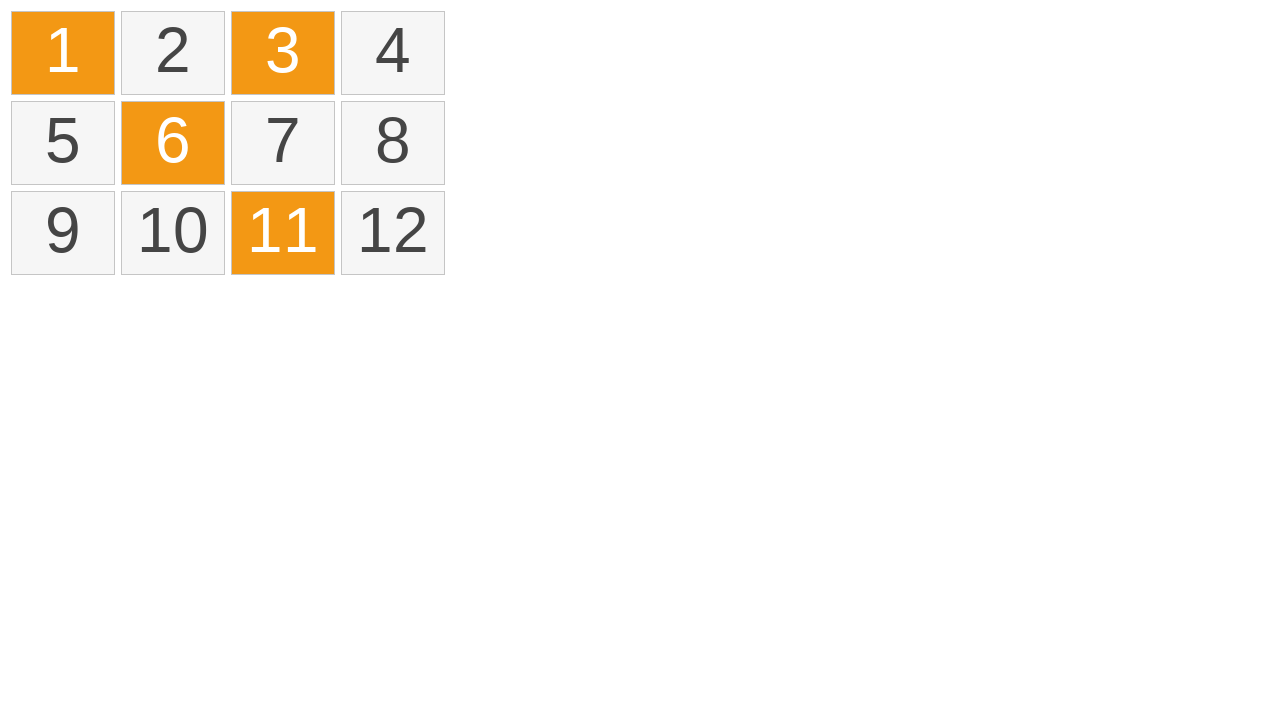

Verified that selected items are displayed with ui-selected class
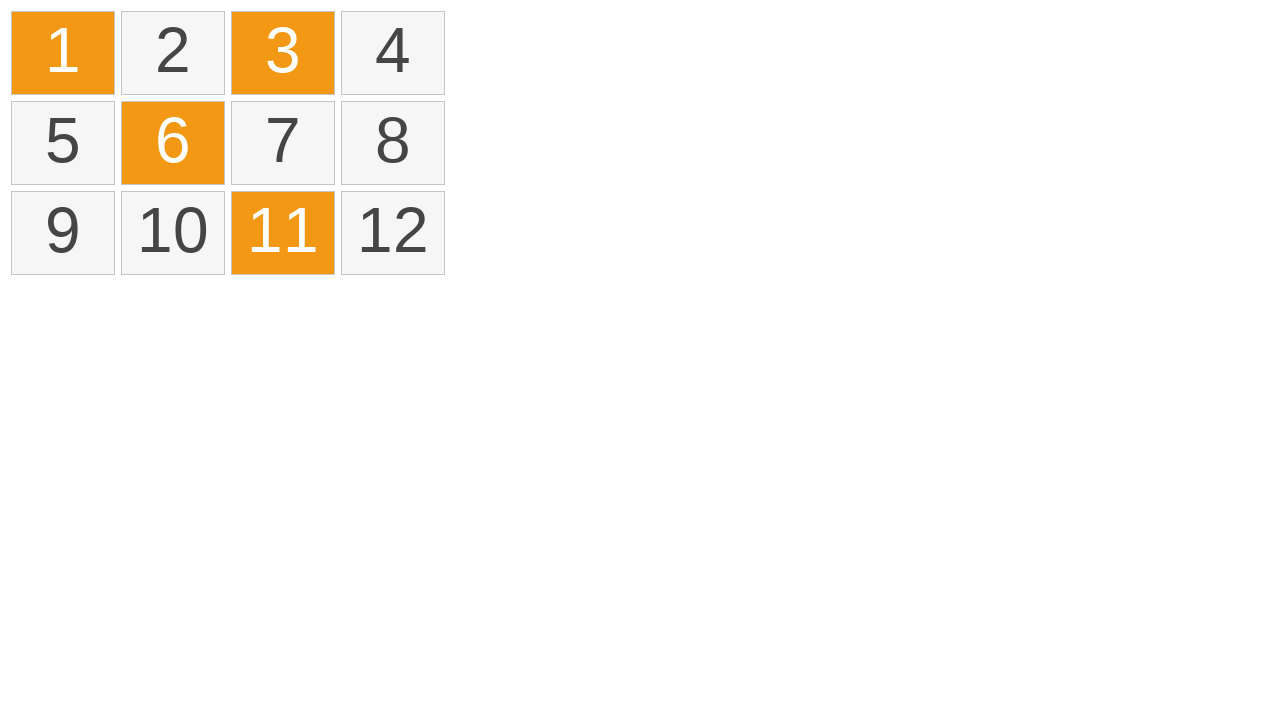

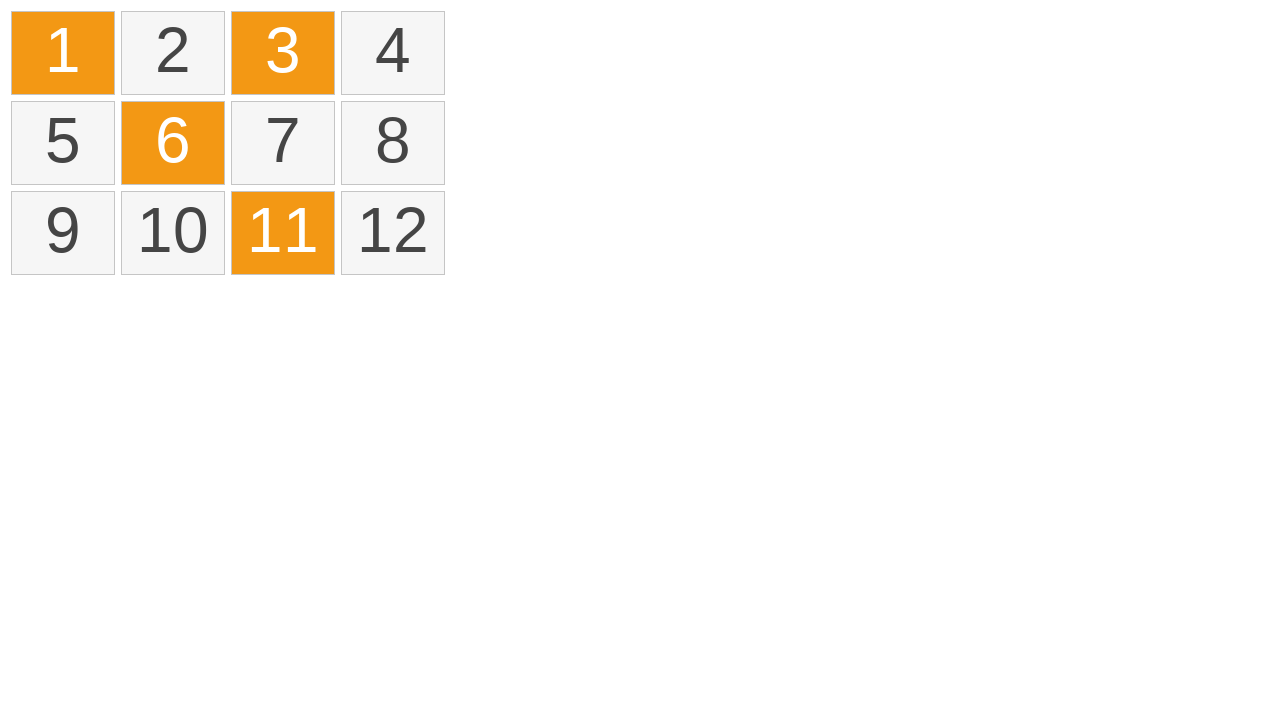